Performs different types of clicks (double-click, right-click, and regular click) on buttons

Starting URL: https://demoqa.com/buttons

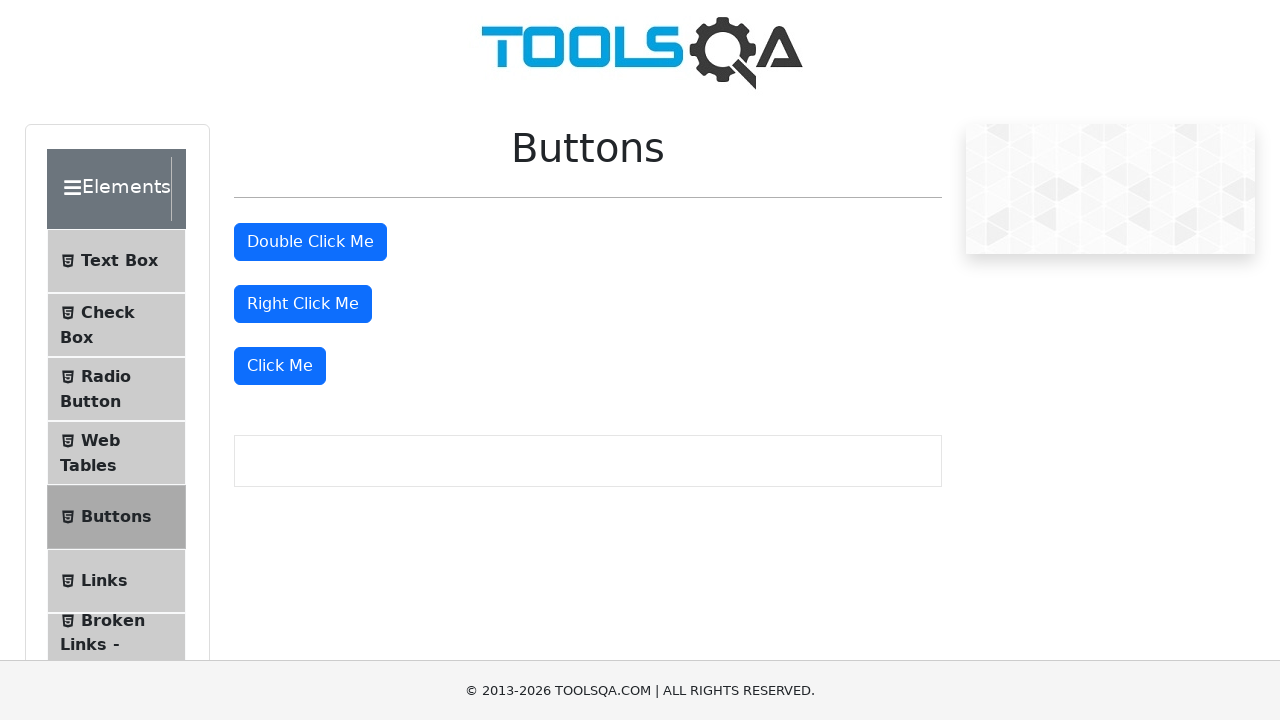

Located all primary buttons on the page
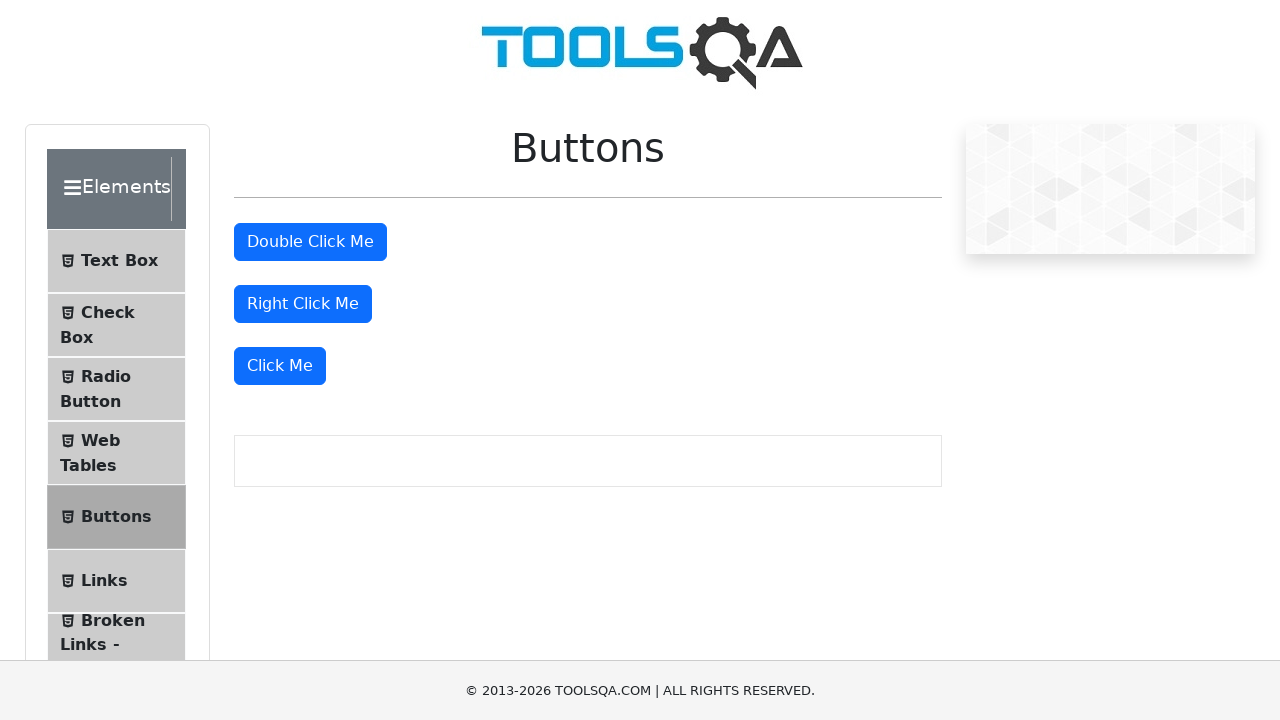

Double-clicked the first button at (310, 242) on .btn-primary >> nth=0
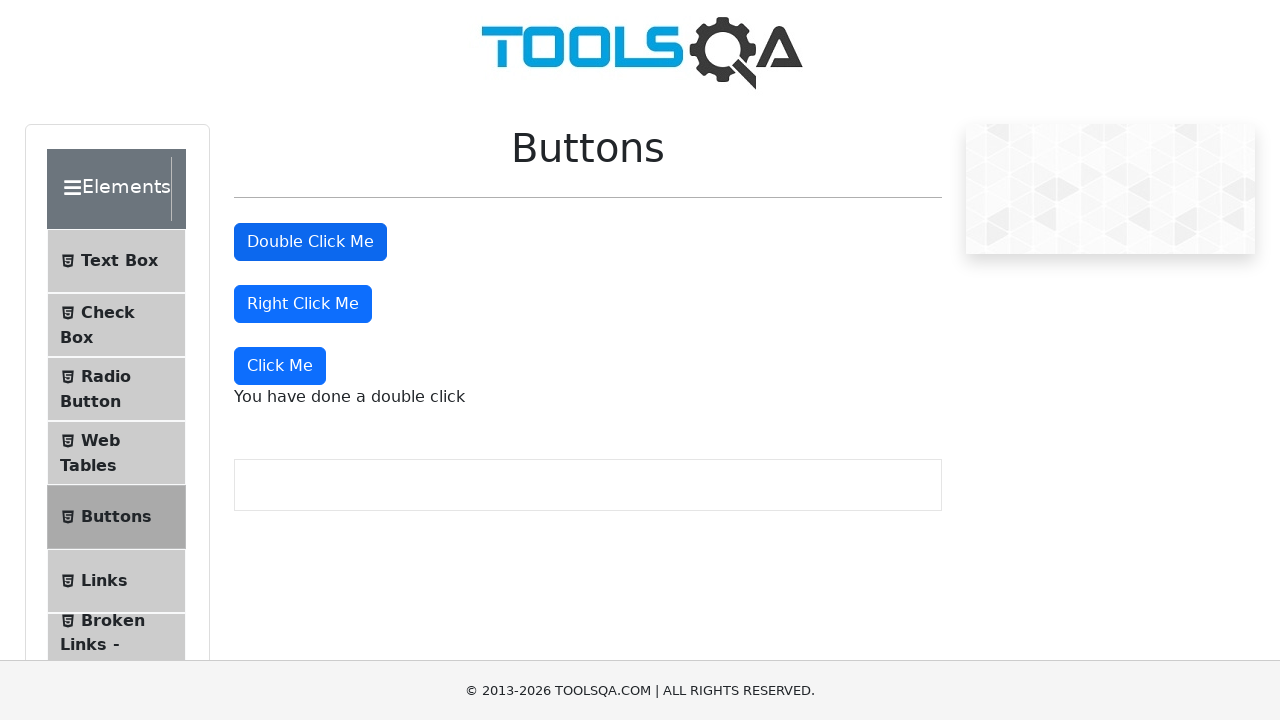

Right-clicked the second button at (303, 304) on .btn-primary >> nth=1
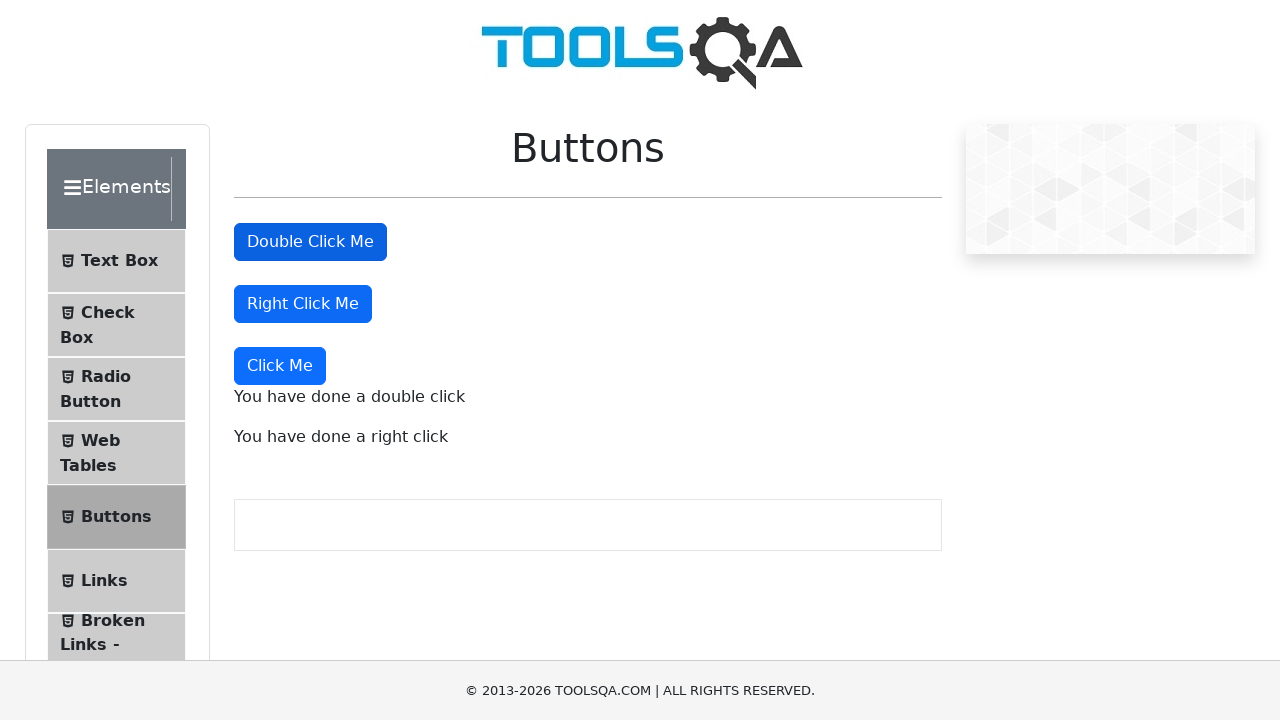

Clicked the third button with regular click at (280, 366) on .btn-primary >> nth=2
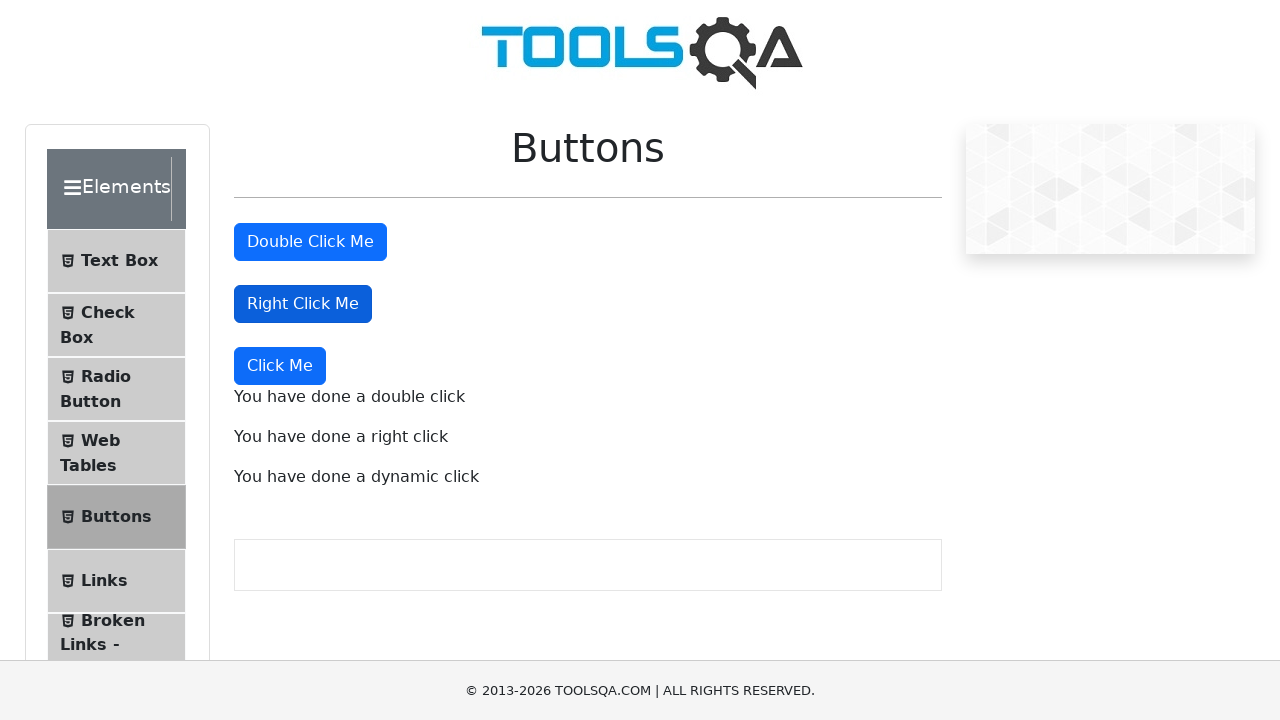

Verified 'double click' message appeared
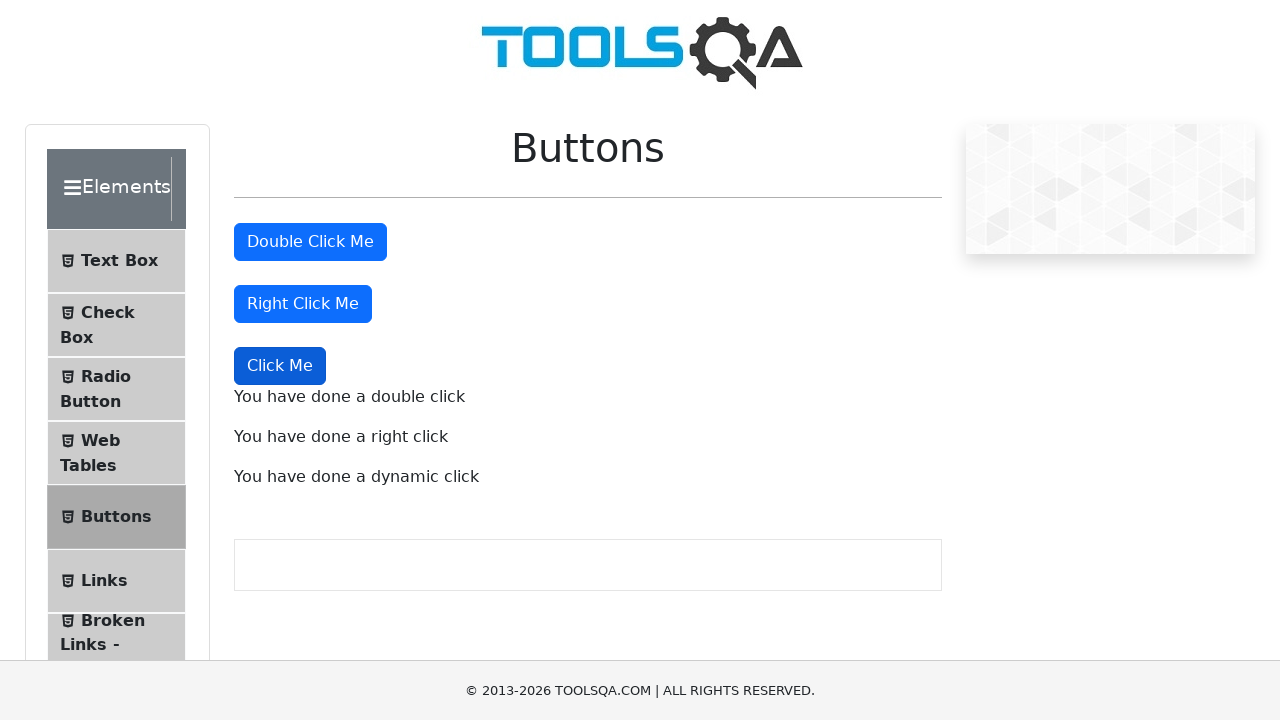

Verified 'right click' message appeared
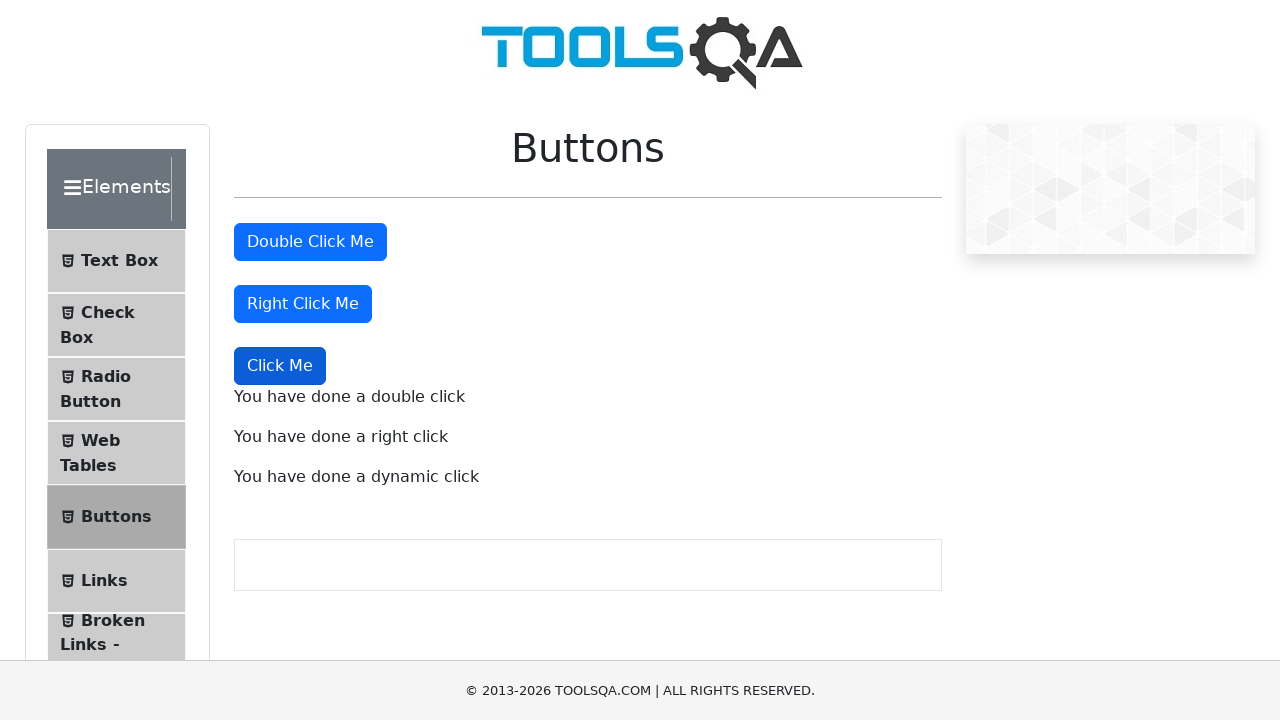

Verified 'dynamic click' message appeared
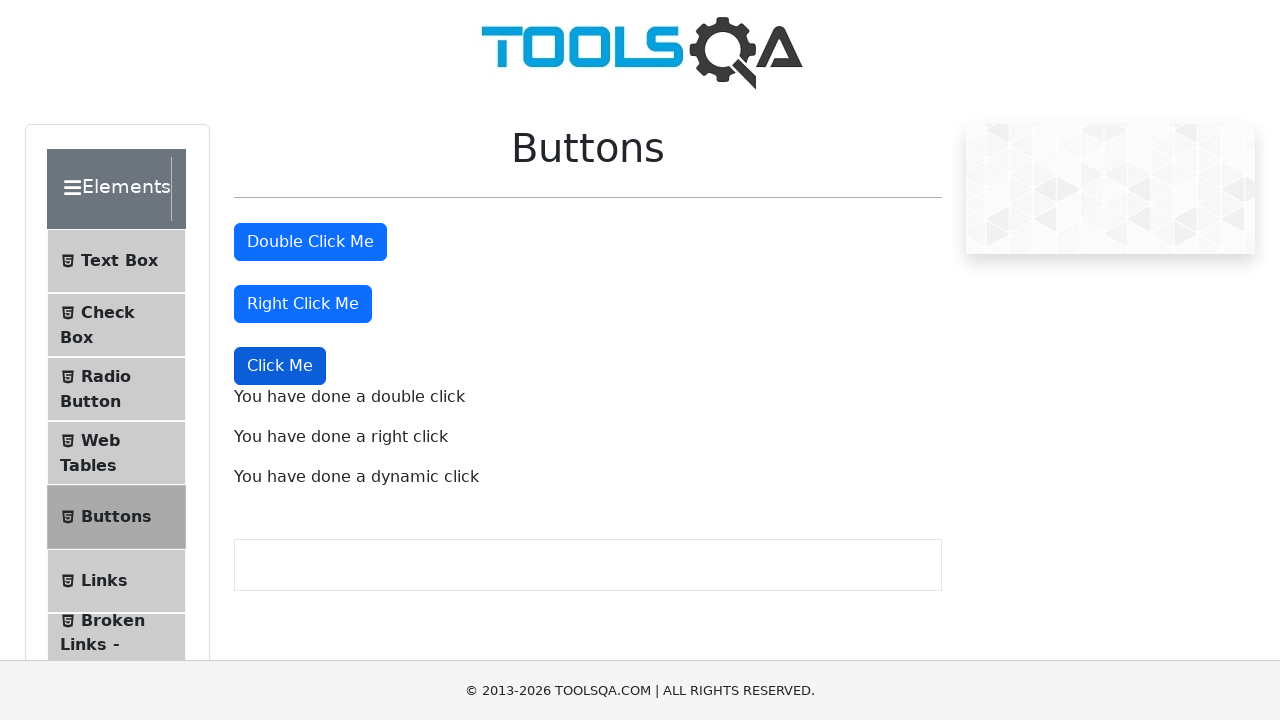

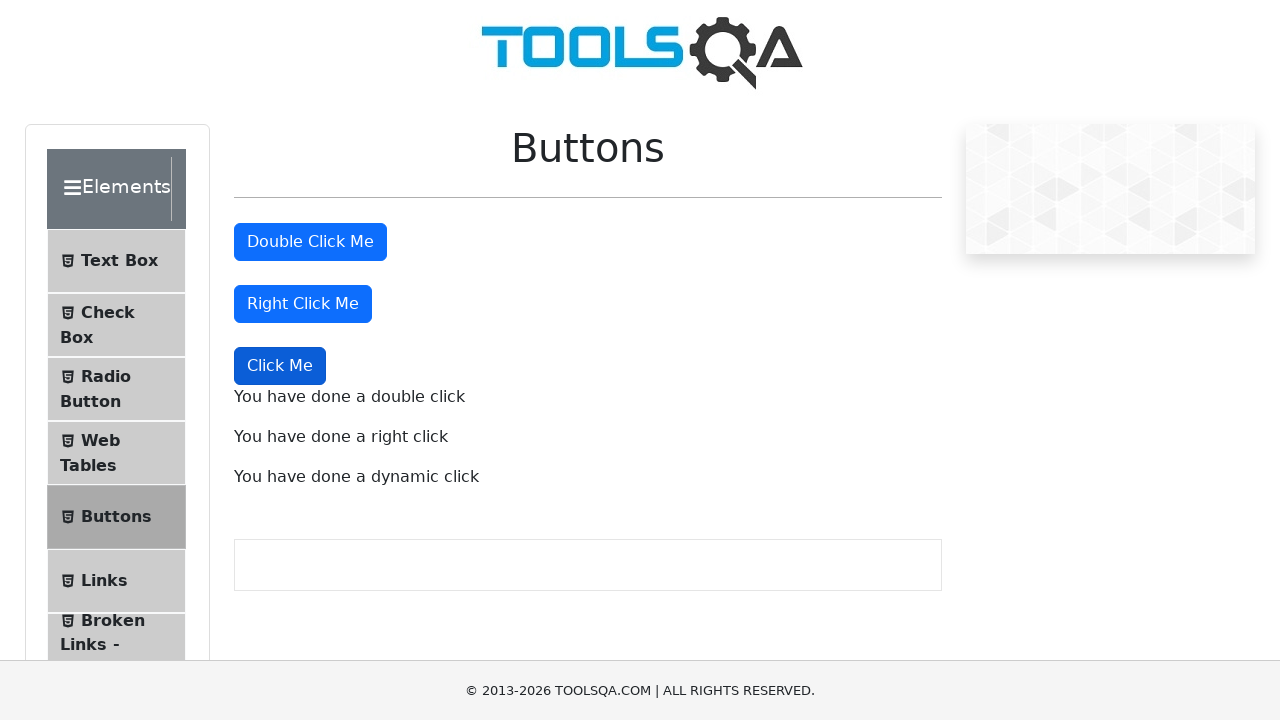